Selects a skill from the Skills dropdown list in the registration form

Starting URL: https://demo.automationtesting.in/Register.html

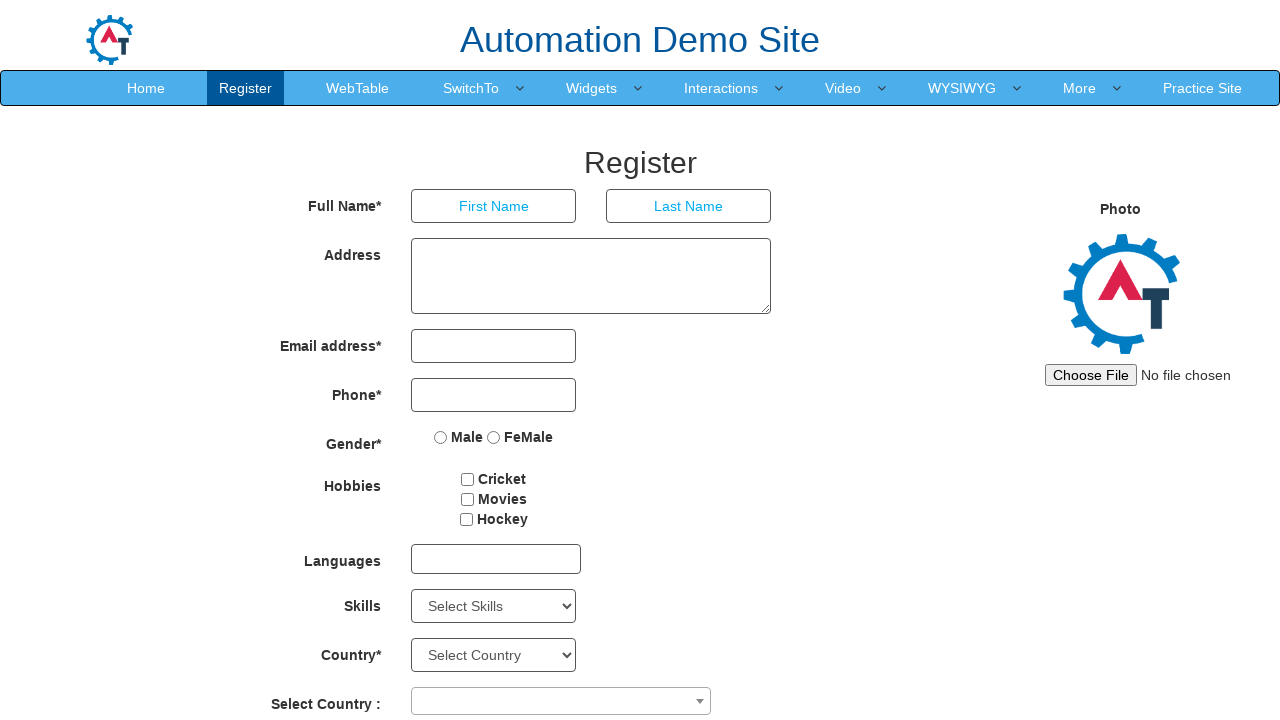

Navigated to registration form at https://demo.automationtesting.in/Register.html
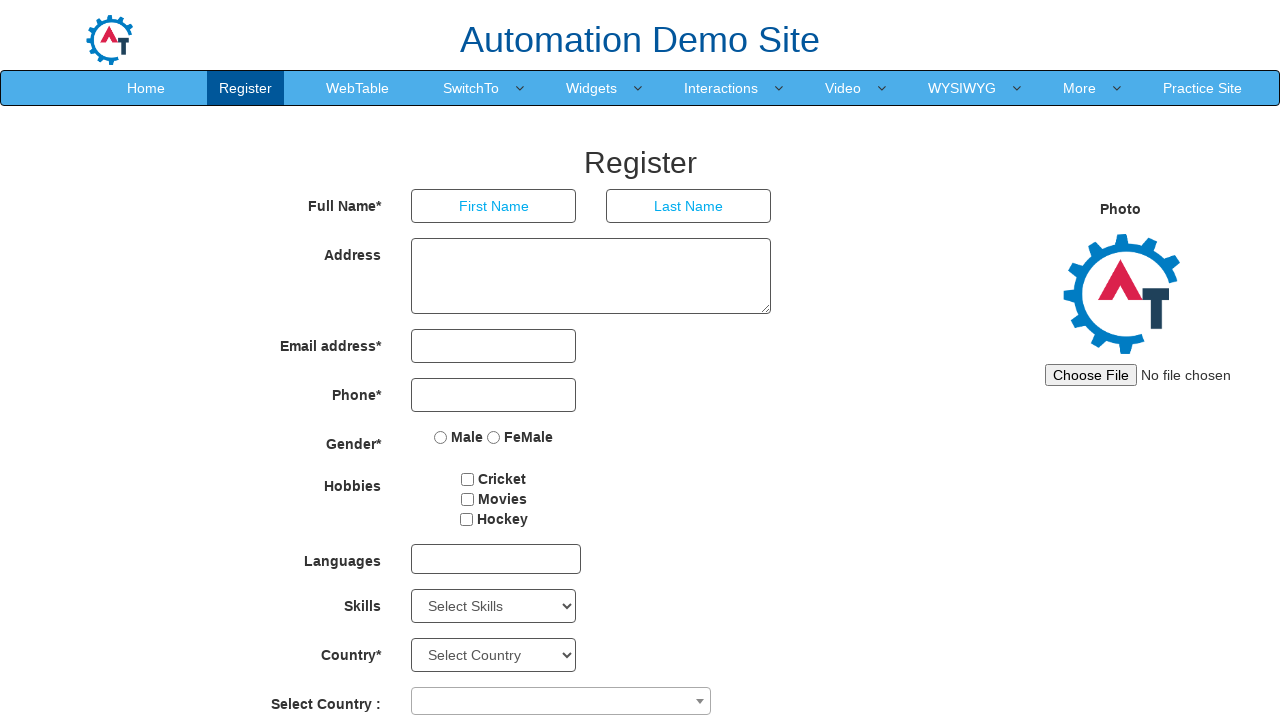

Selected C++ from the Skills dropdown list on #Skills
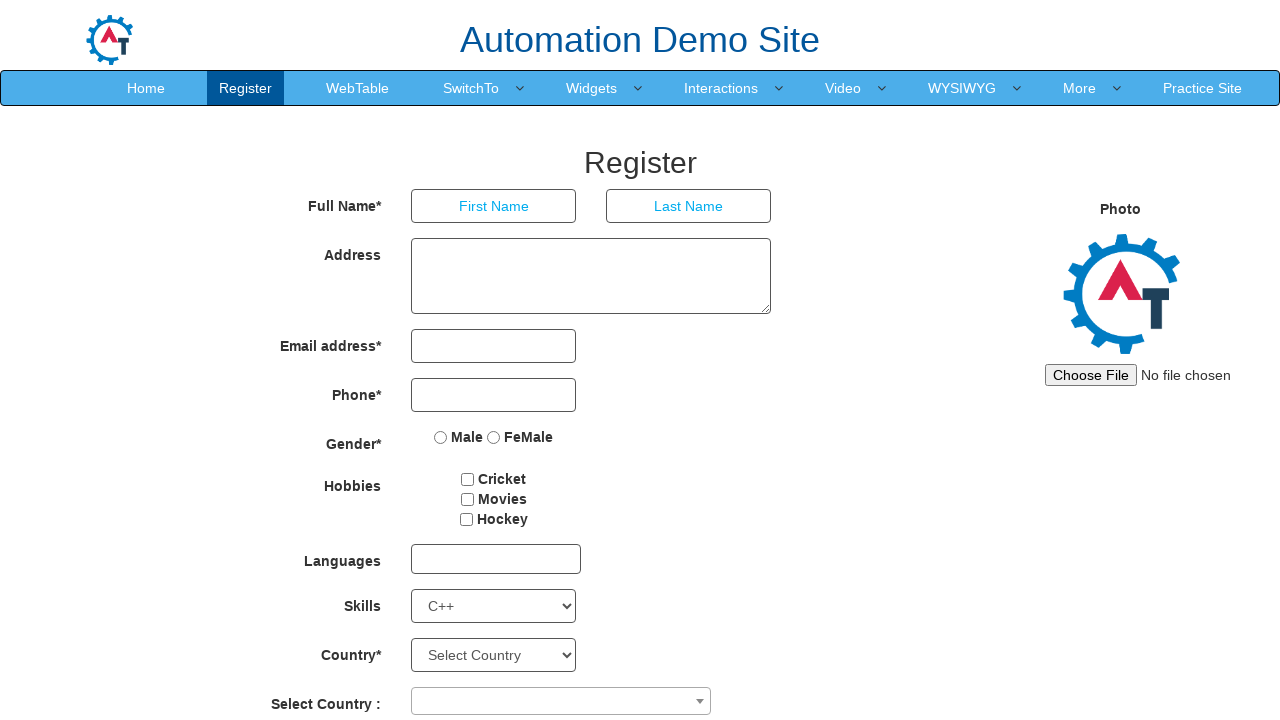

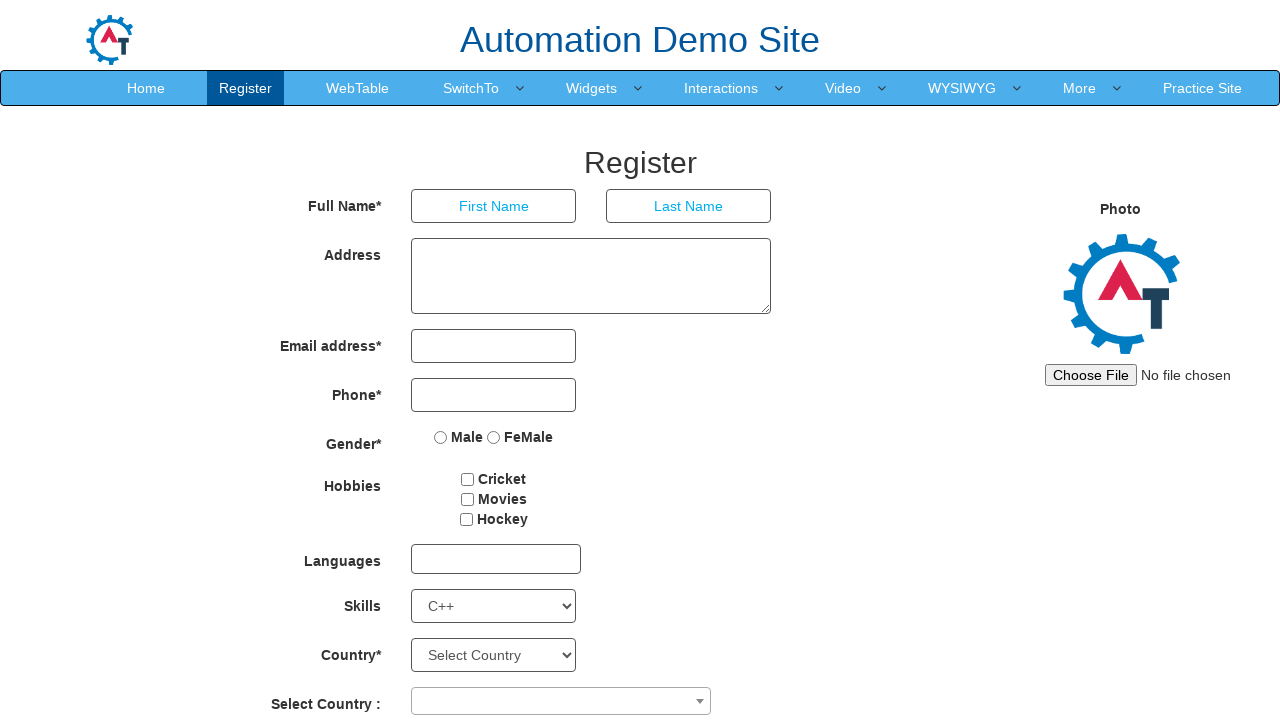